Tests multiple window handling by clicking a link that opens a new window and switching between windows

Starting URL: https://the-internet.herokuapp.com/windows

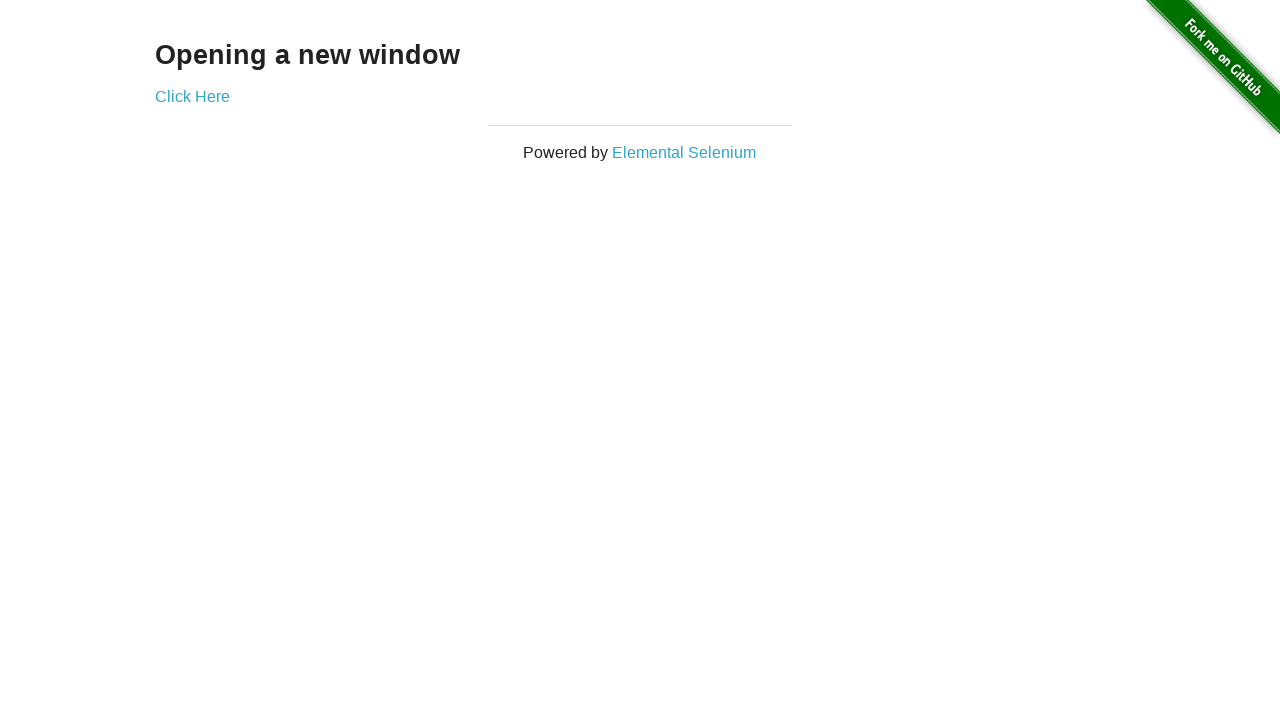

Clicked 'Click Here' link to open new window at (192, 96) on text=Click Here
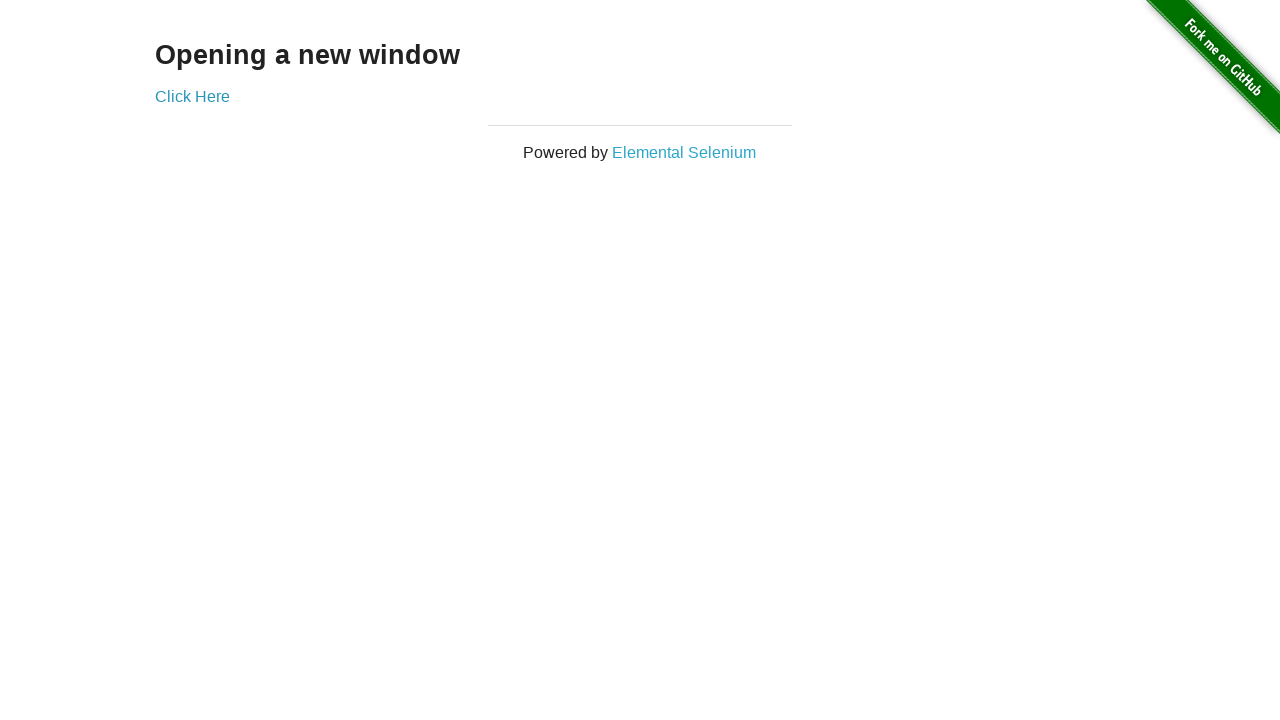

Obtained reference to newly opened window
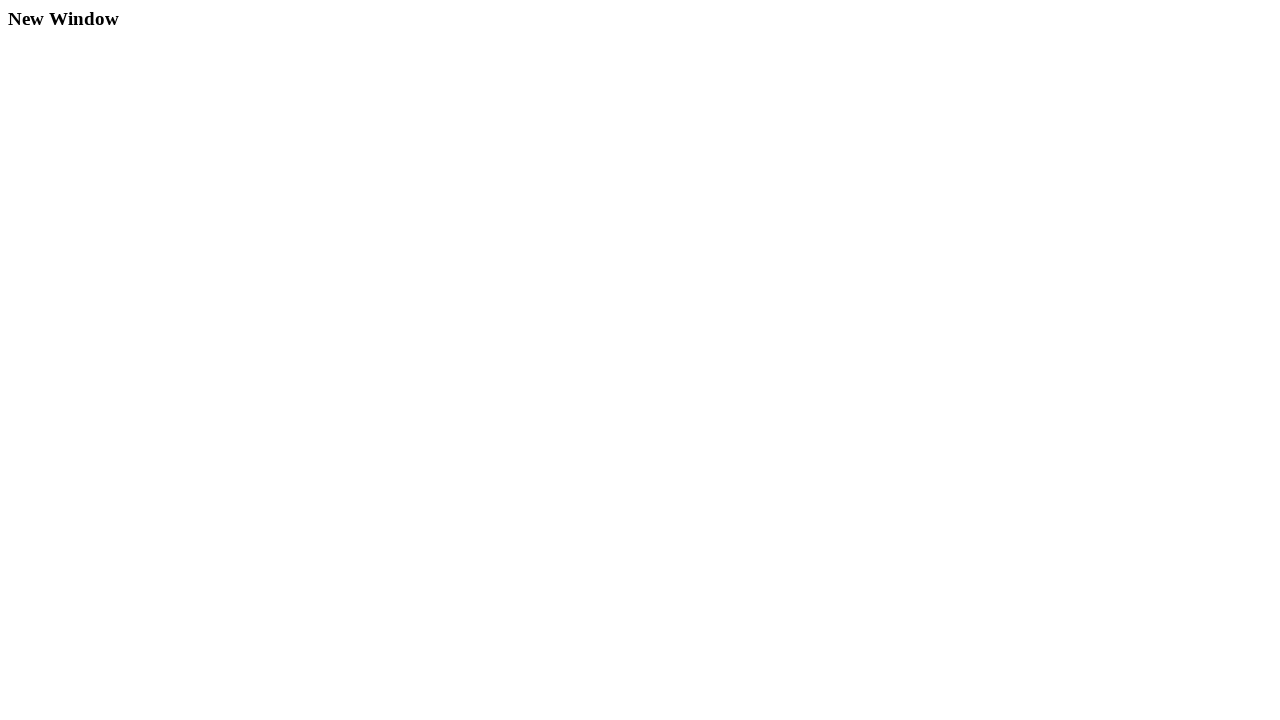

New window finished loading
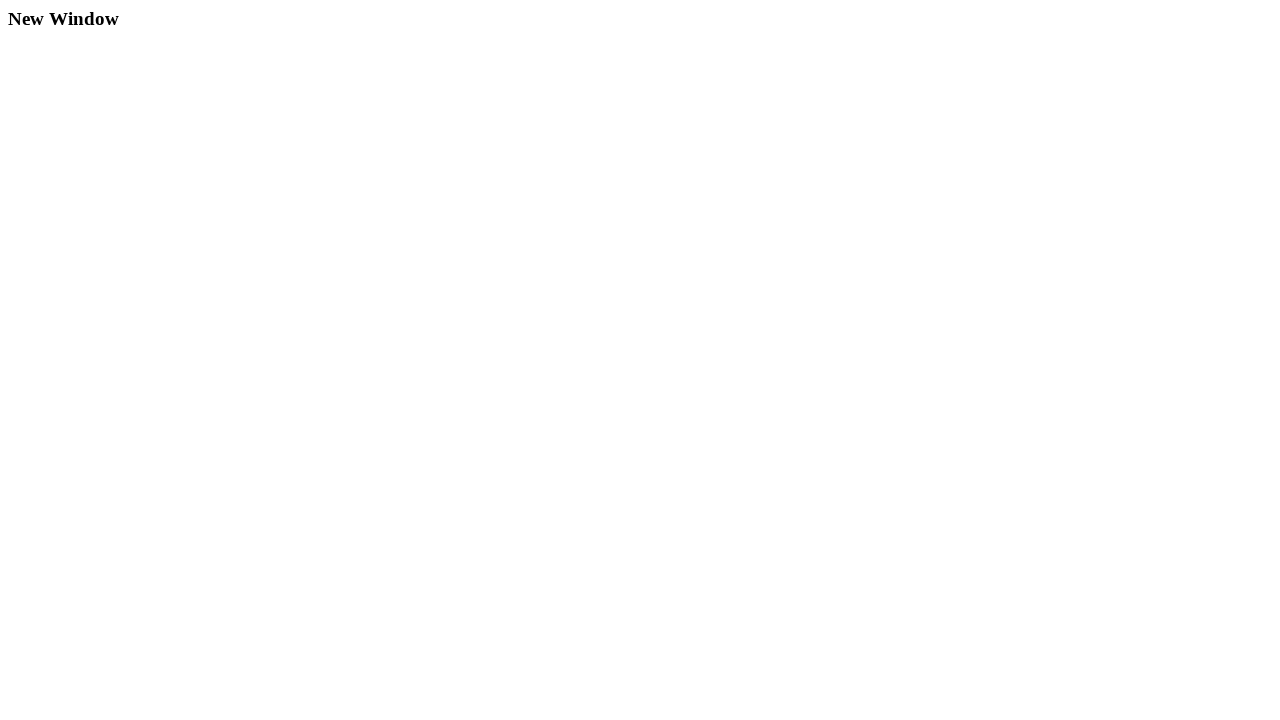

Verified .example element exists on original page
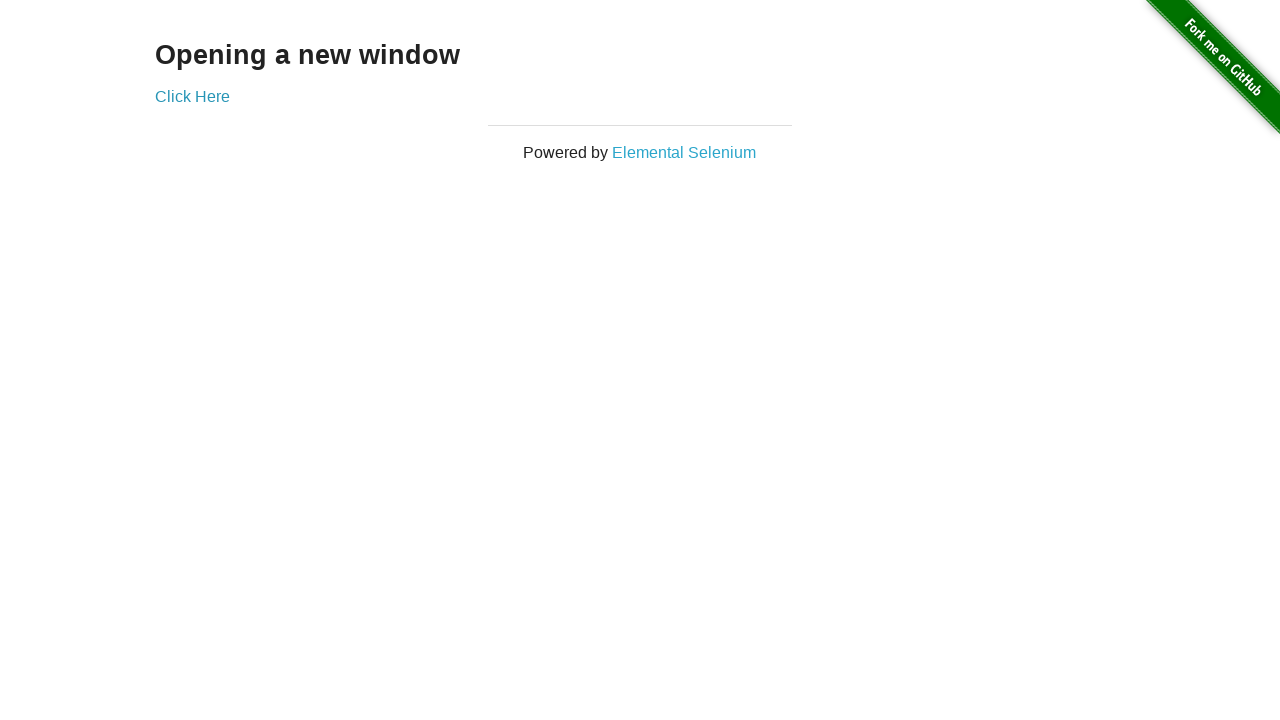

Verified .example element exists on new page
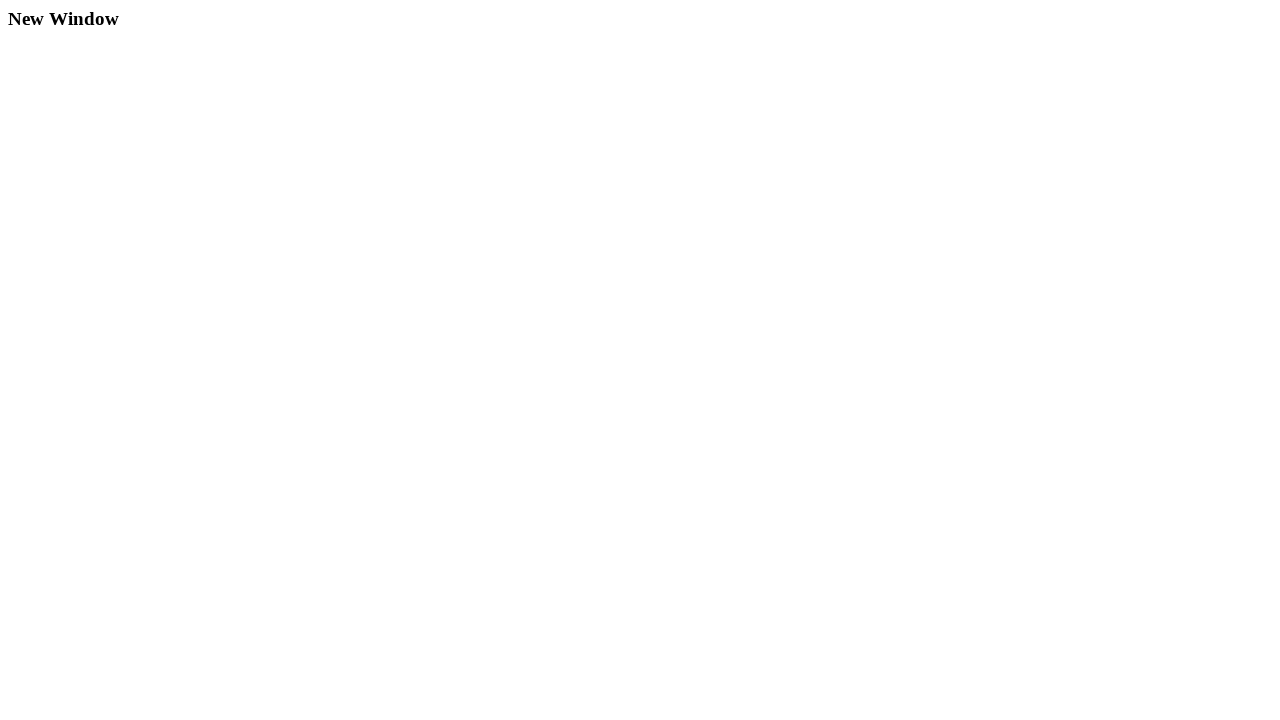

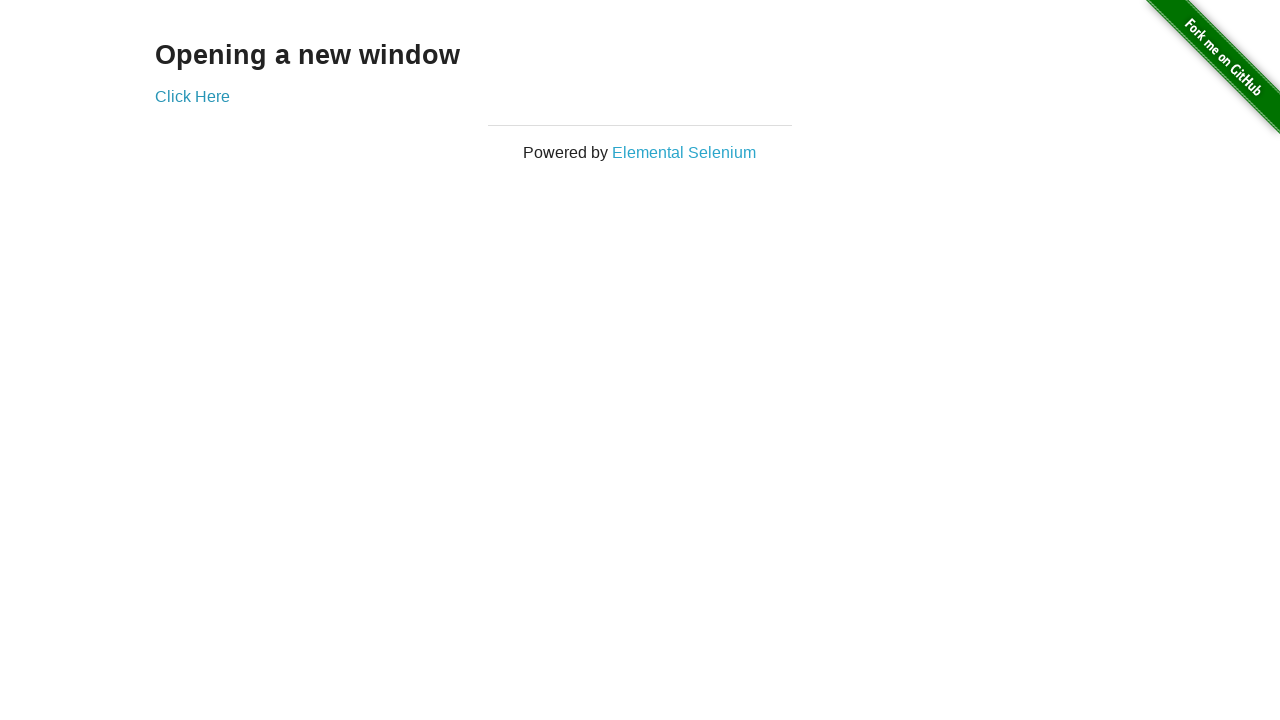